Tests a math quiz form by reading an input value, calculating a mathematical expression (log of absolute value of 12*sin(x)), filling in the answer, checking a checkbox, selecting a radio button, and submitting the form.

Starting URL: http://suninjuly.github.io/math.html

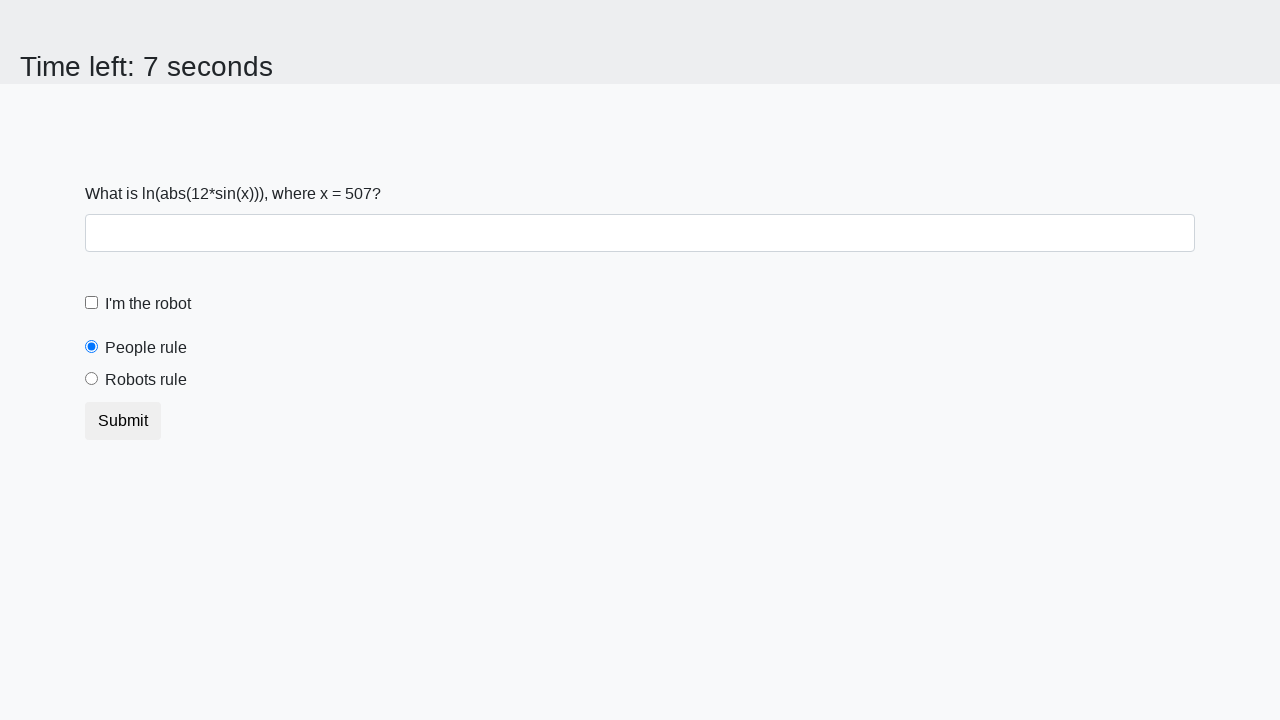

Retrieved input value from the page
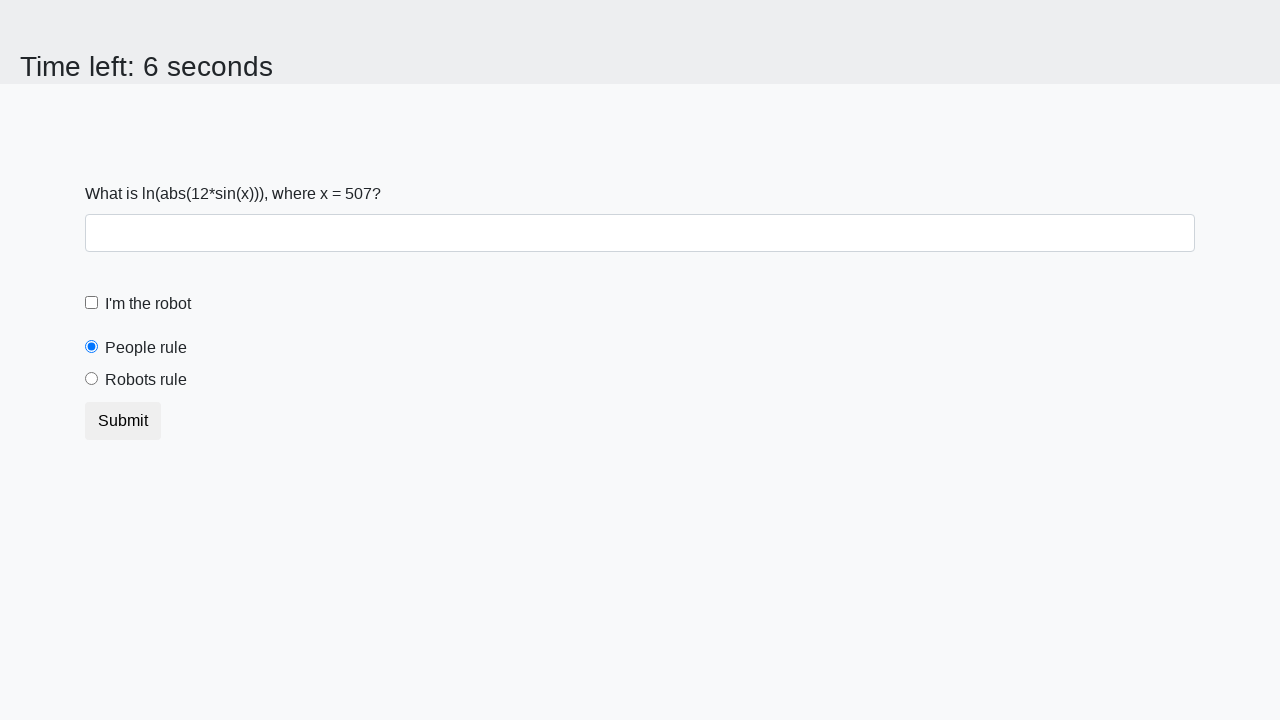

Calculated mathematical expression: log(abs(12*sin(x)))
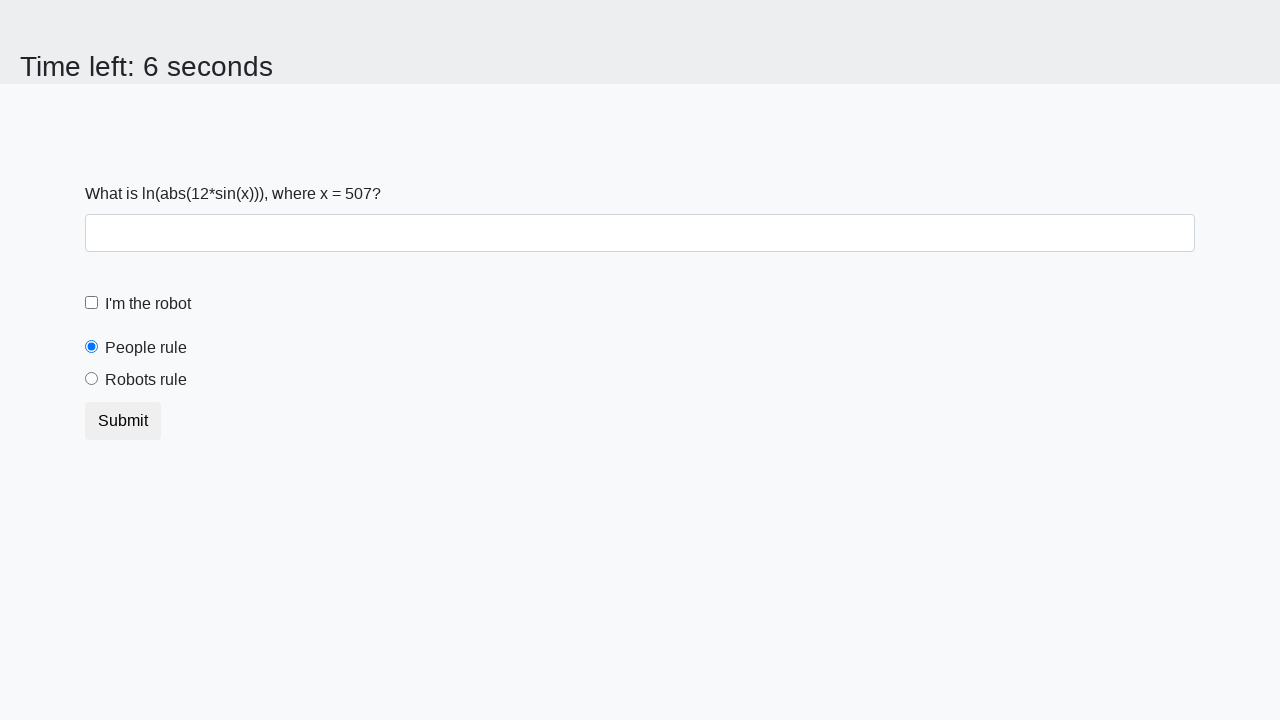

Filled in the answer field with calculated value on #answer
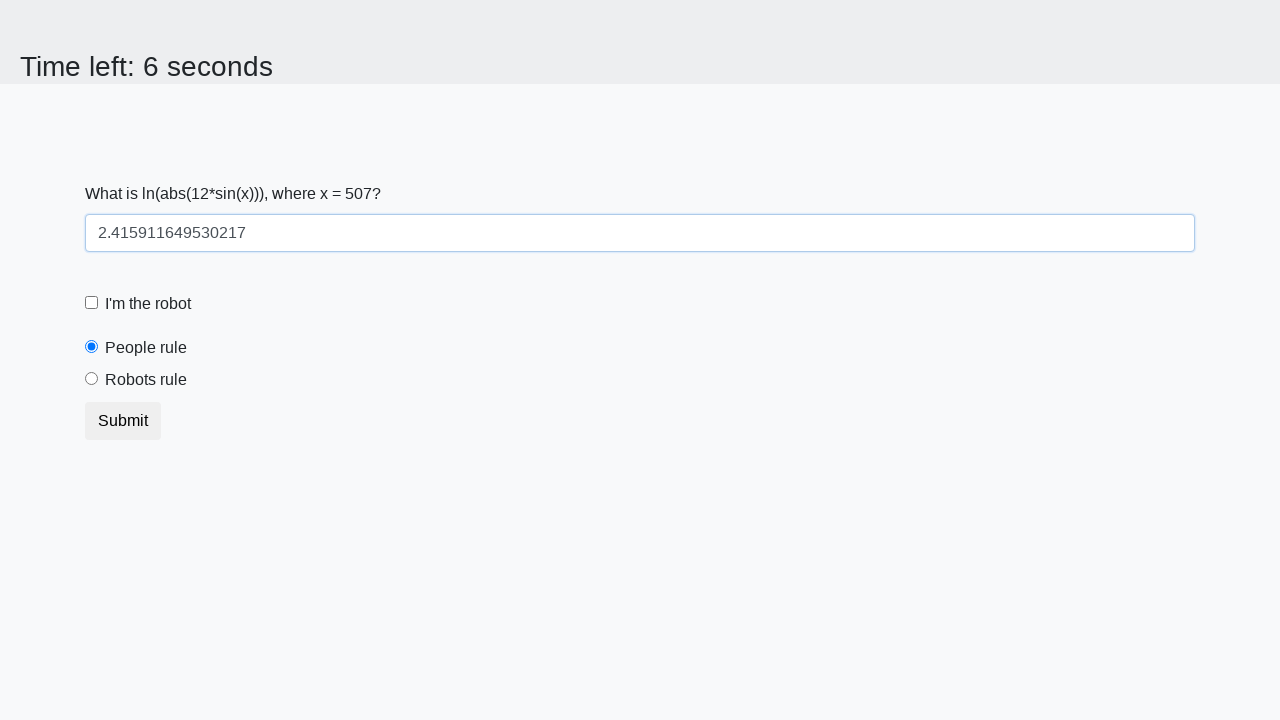

Checked the robot checkbox at (148, 304) on label[for="robotCheckbox"]
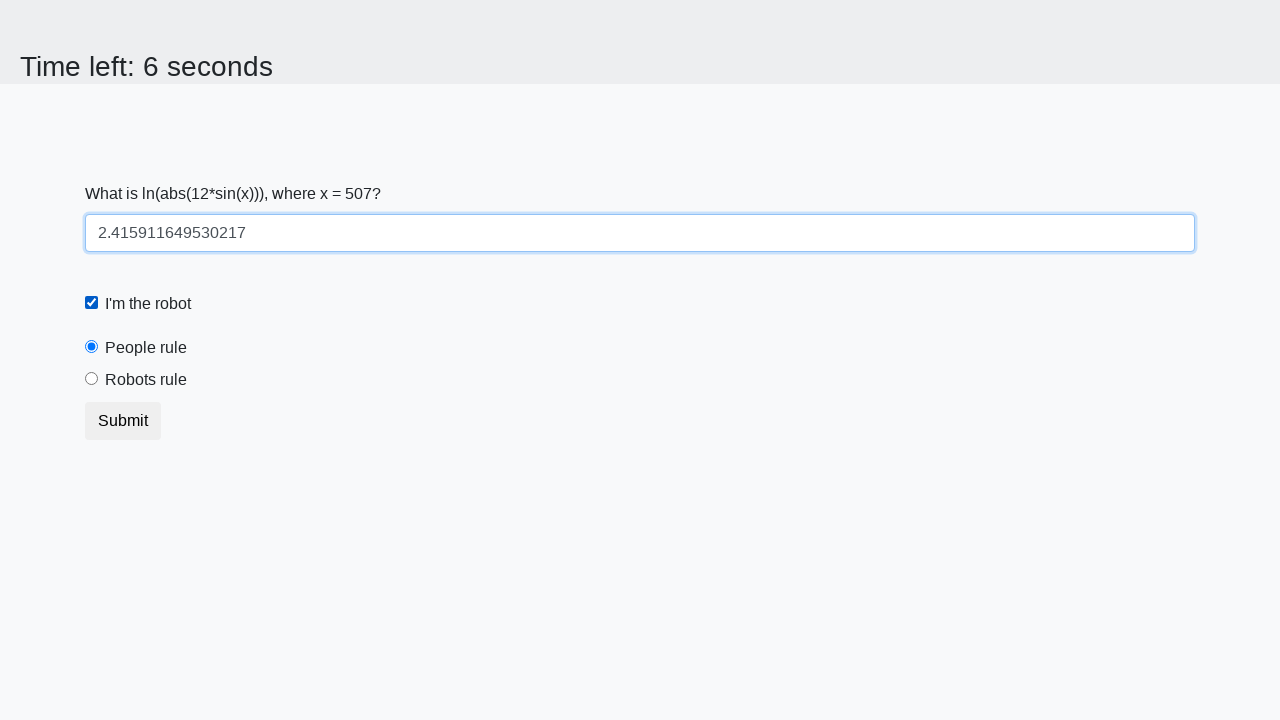

Selected the 'robots rule' radio button at (146, 380) on label[for="robotsRule"]
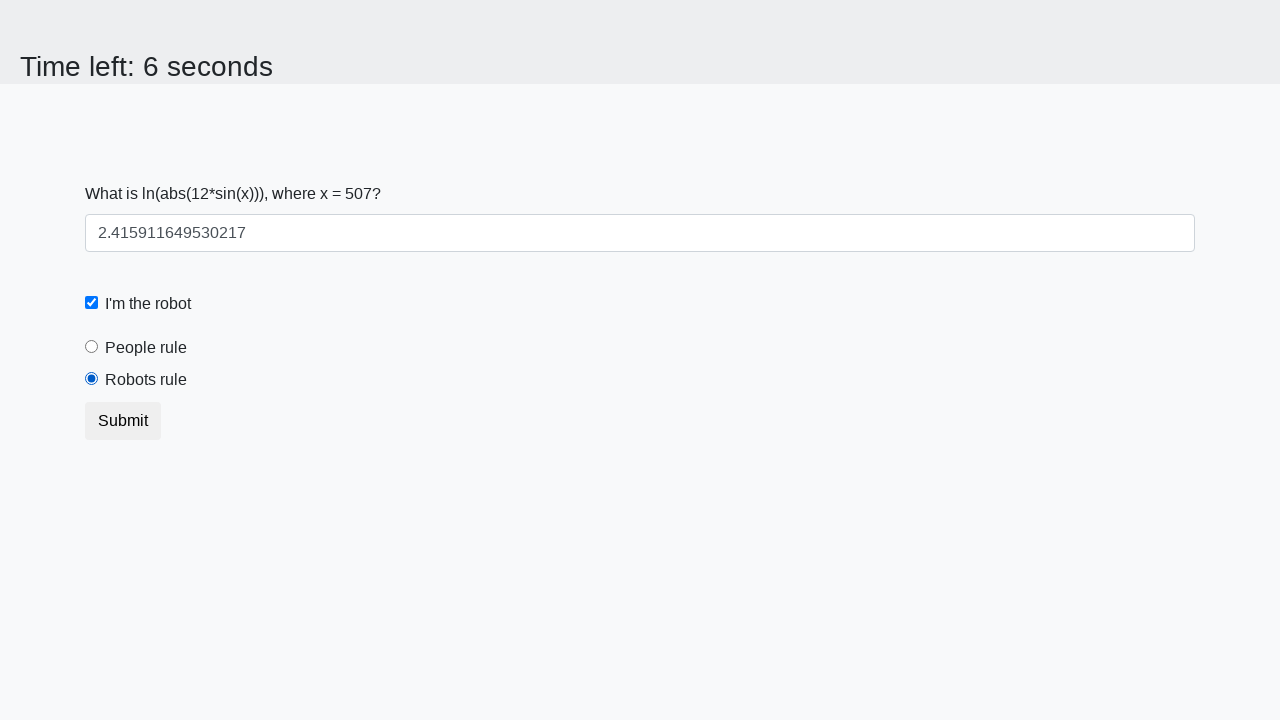

Submitted the math quiz form at (123, 421) on .btn
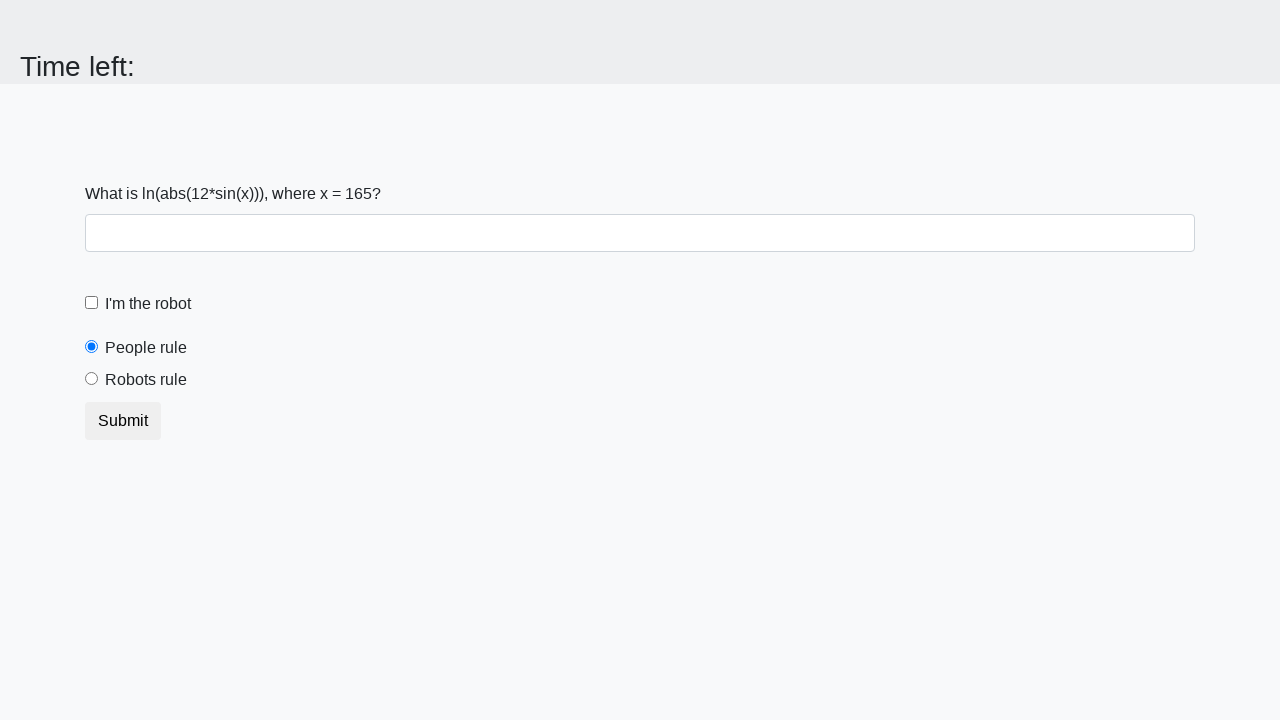

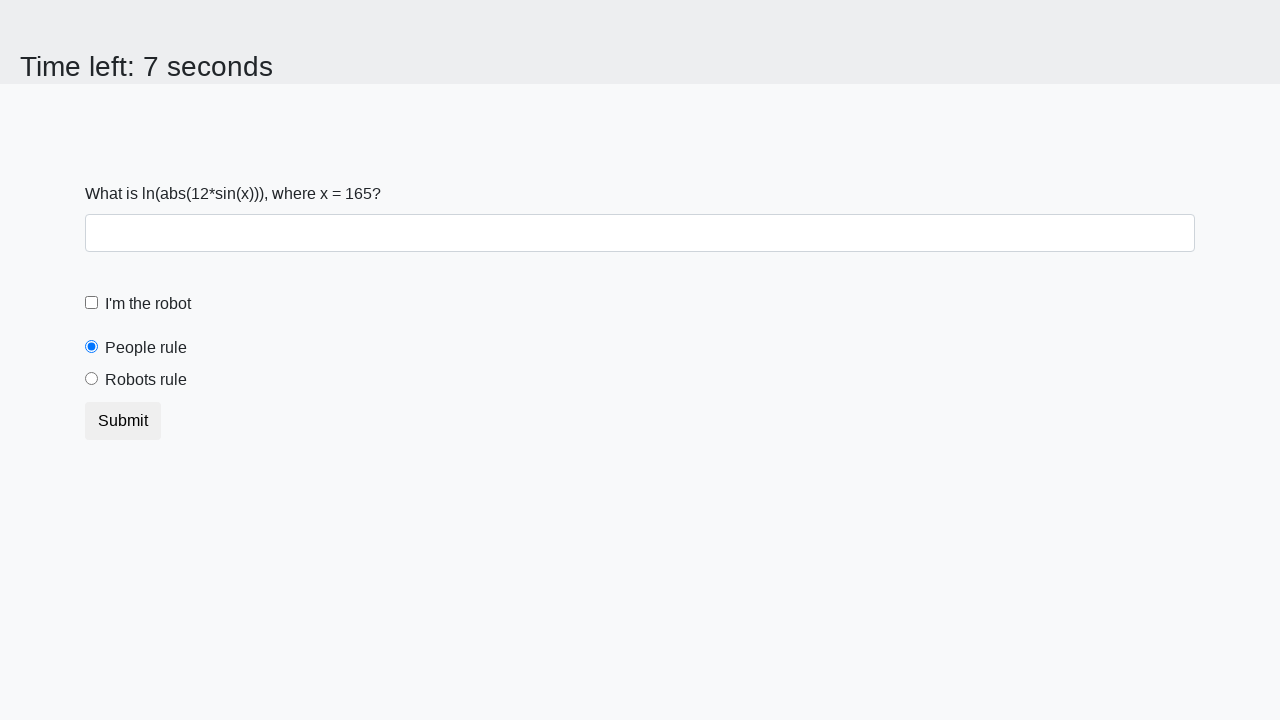